Tests JavaScript prompt alert handling by clicking a button to trigger a JS prompt, entering text into the prompt, and dismissing it with the Cancel button

Starting URL: https://the-internet.herokuapp.com/javascript_alerts

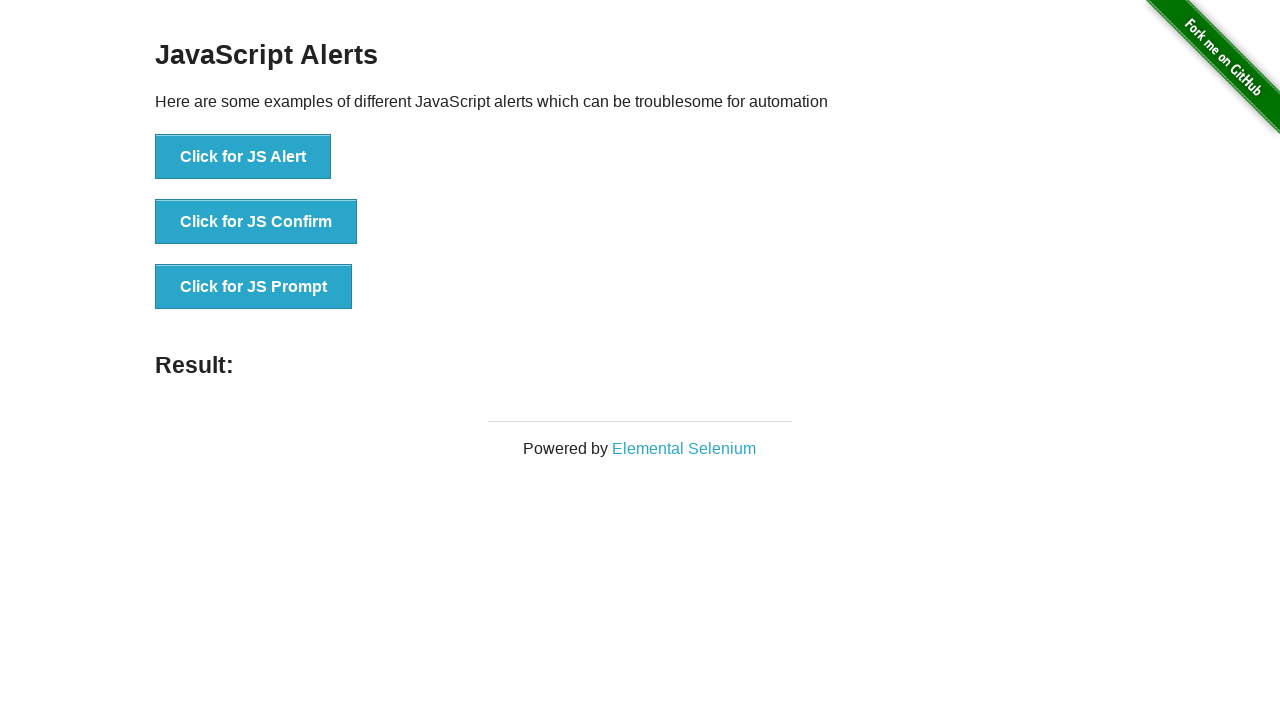

Clicked button to open JS Prompt alert at (254, 287) on xpath=//button[normalize-space()='Click for JS Prompt']
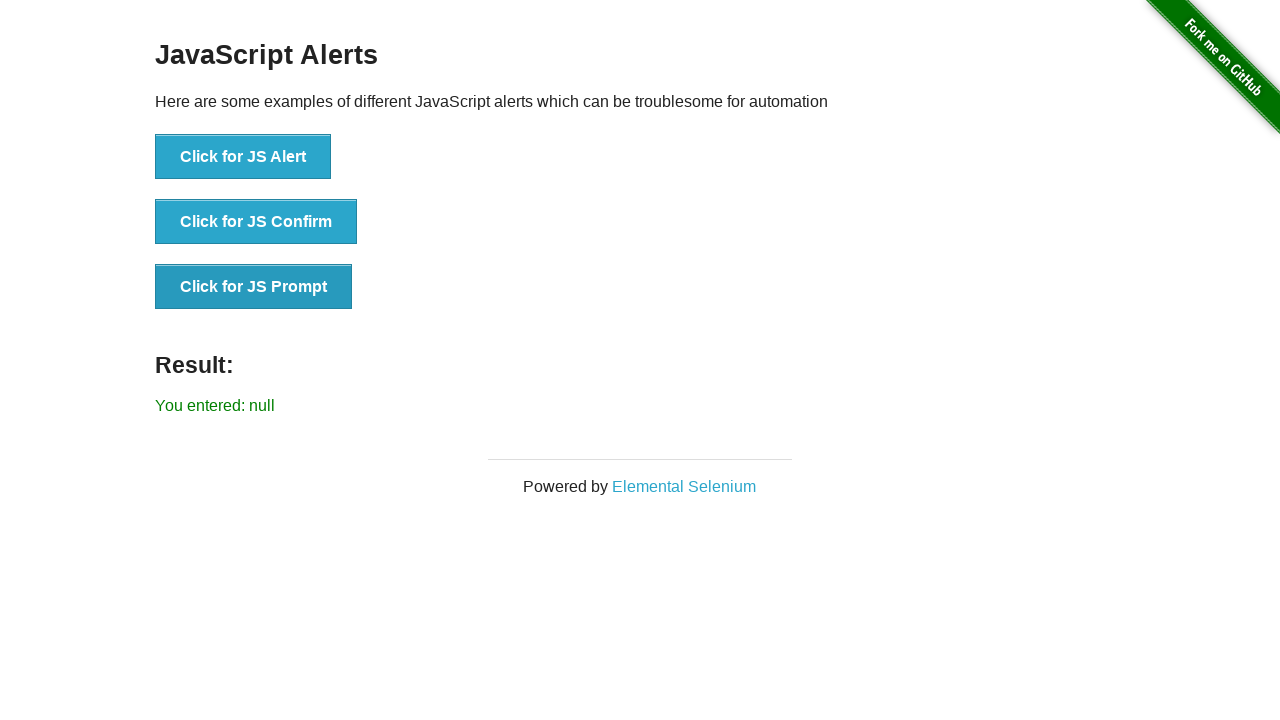

Set up dialog handler to dismiss prompts
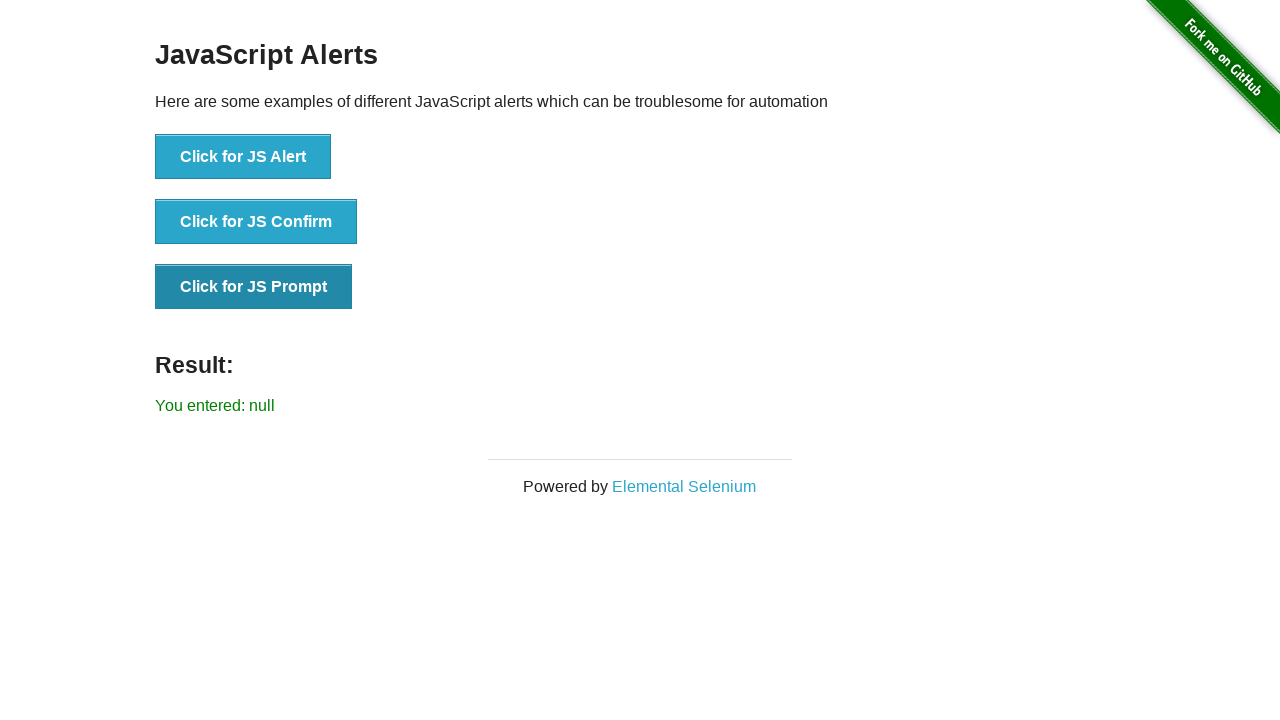

Clicked button to trigger JS Prompt alert at (254, 287) on xpath=//button[normalize-space()='Click for JS Prompt']
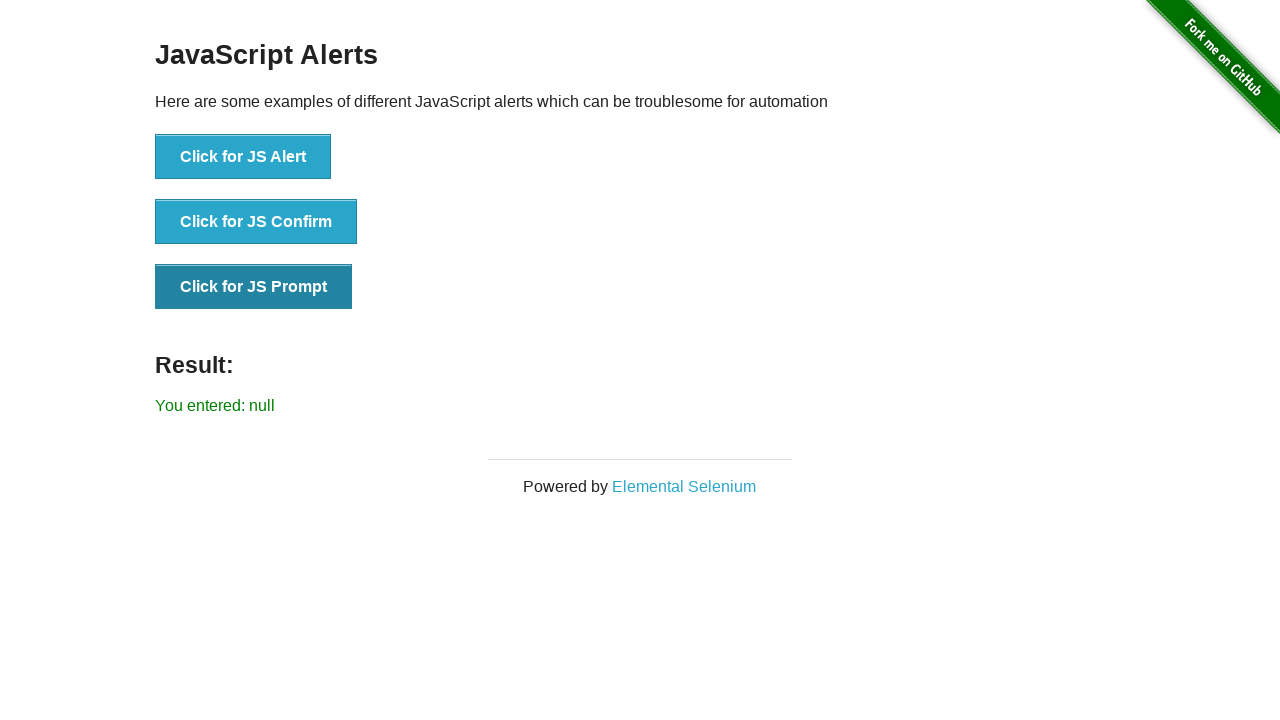

Prompt result text appeared on page
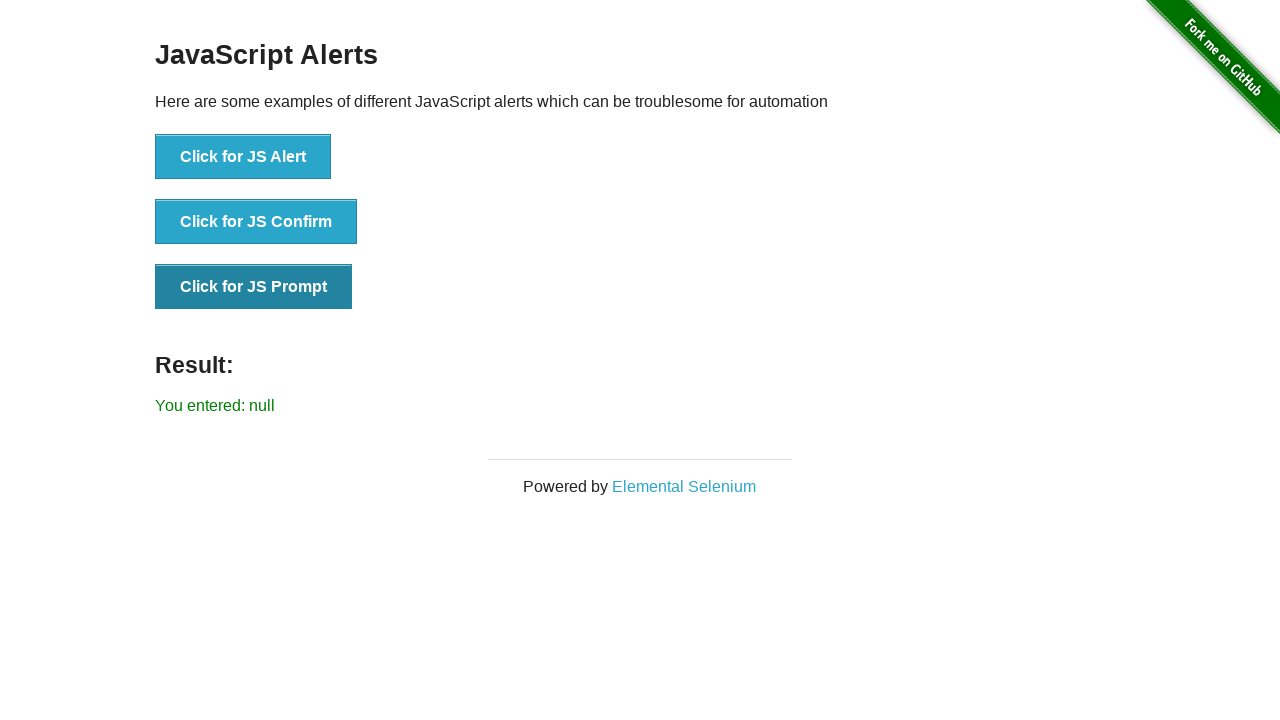

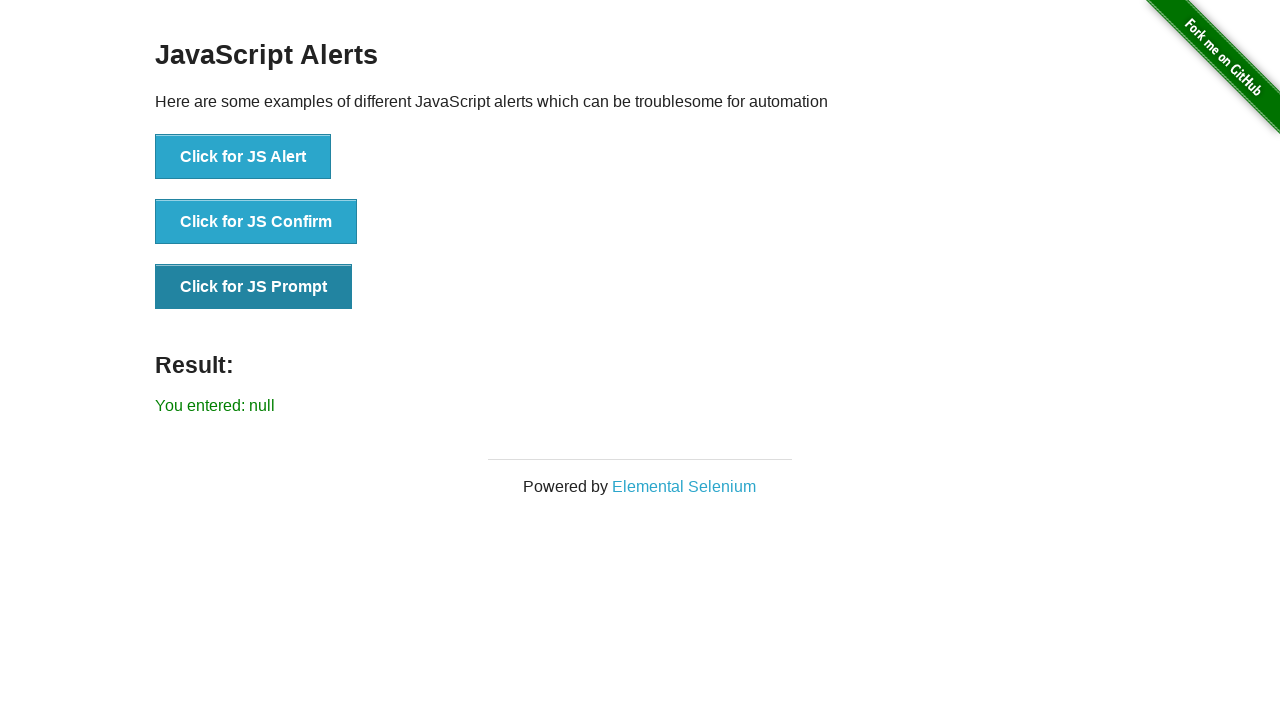